Tests selecting an option from a dropdown list by iterating through options and clicking on the one with matching text, then verifying the selection.

Starting URL: https://the-internet.herokuapp.com/dropdown

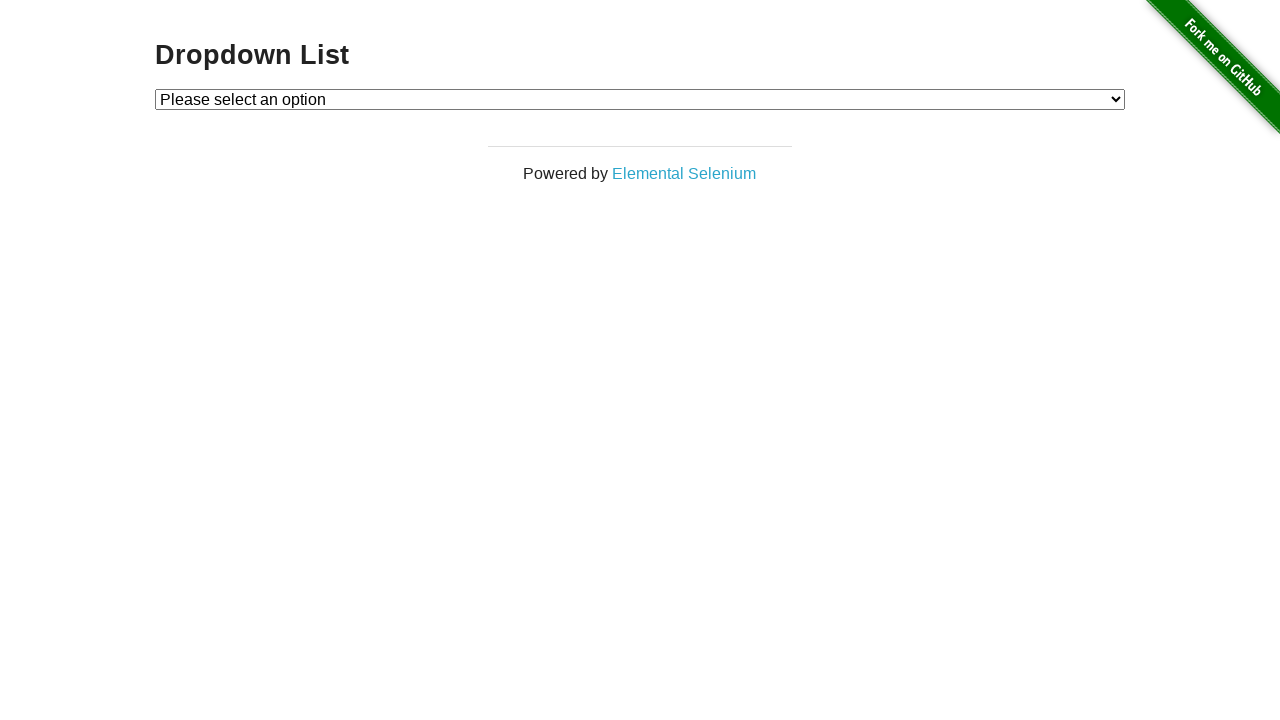

Navigated to dropdown page
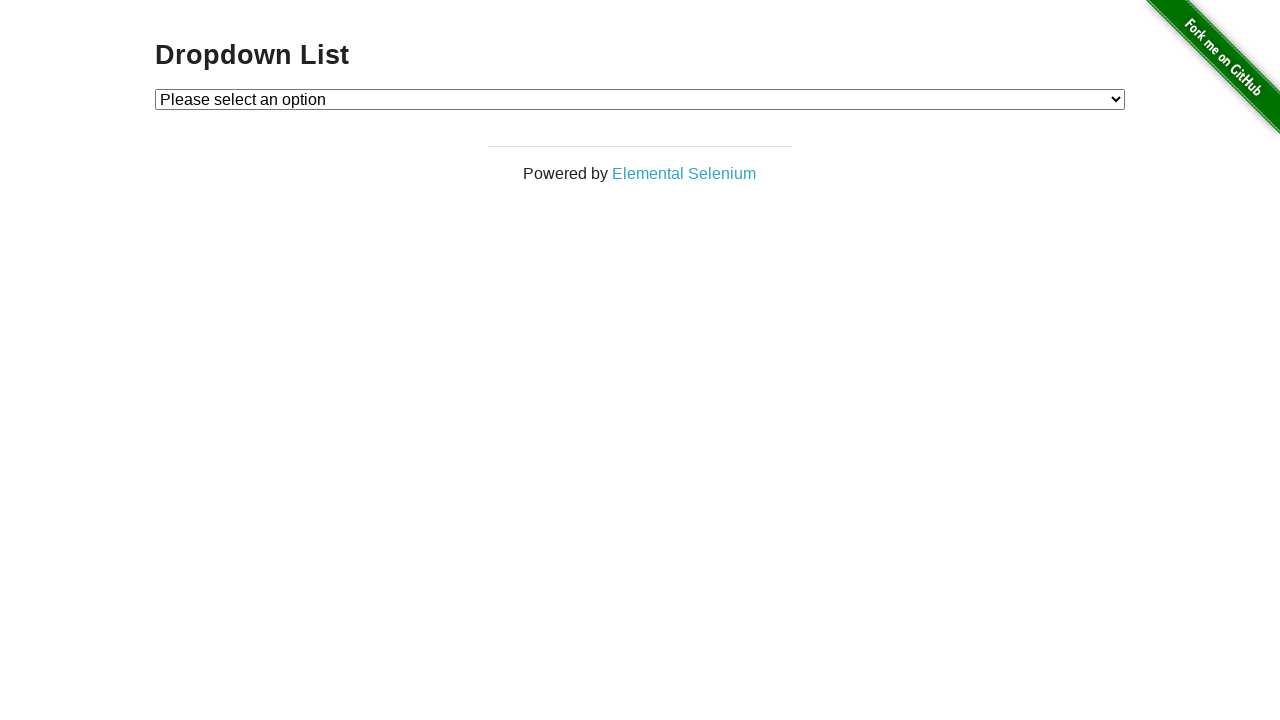

Selected 'Option 1' from dropdown on #dropdown
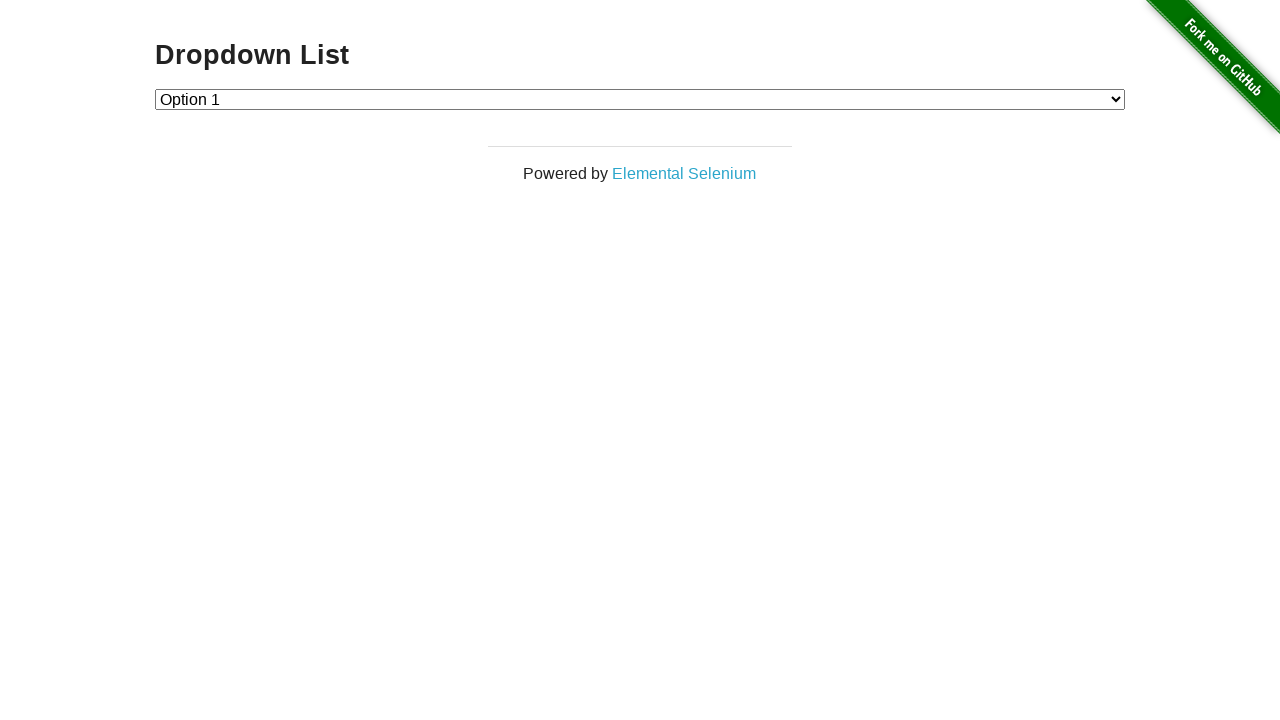

Retrieved selected dropdown value
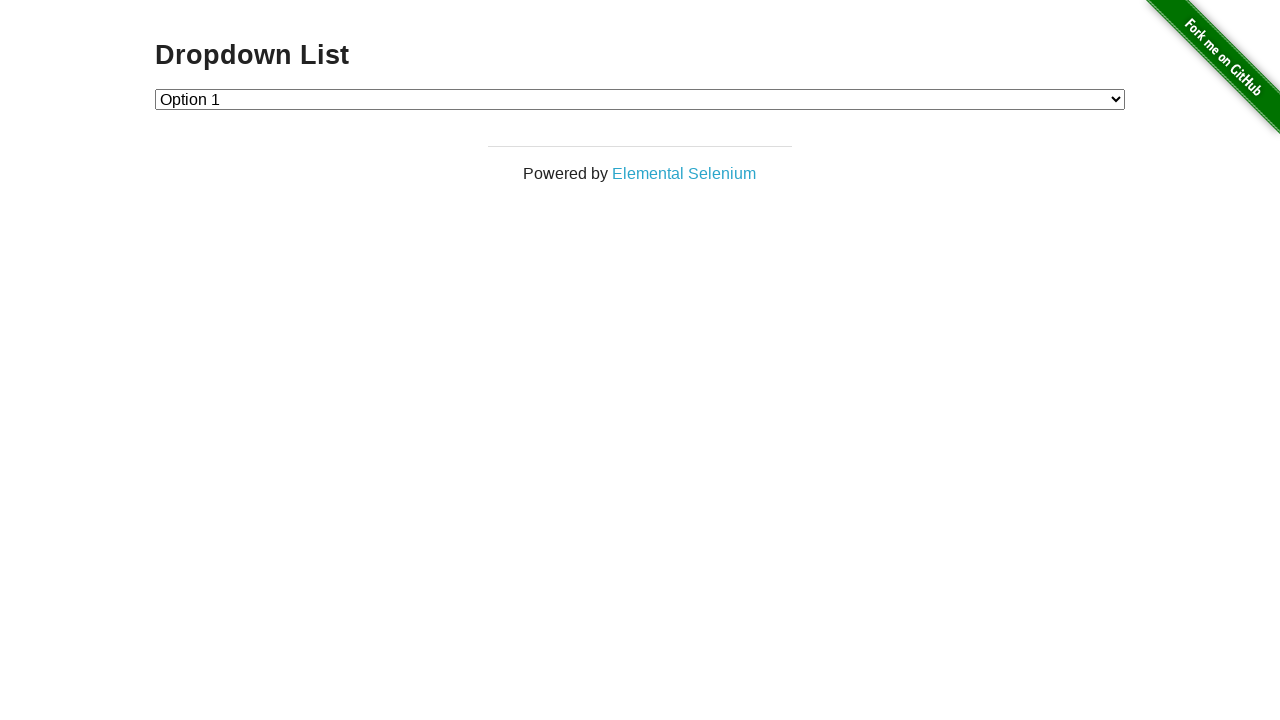

Verified selected option is '1'
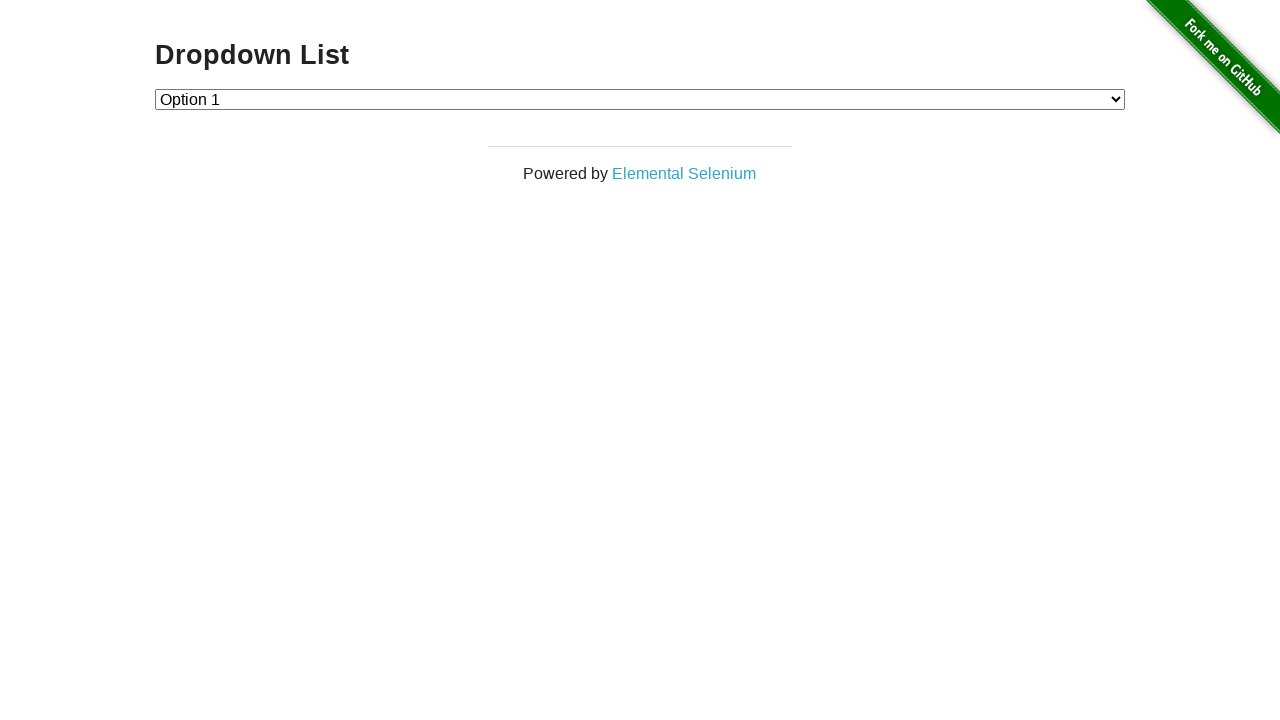

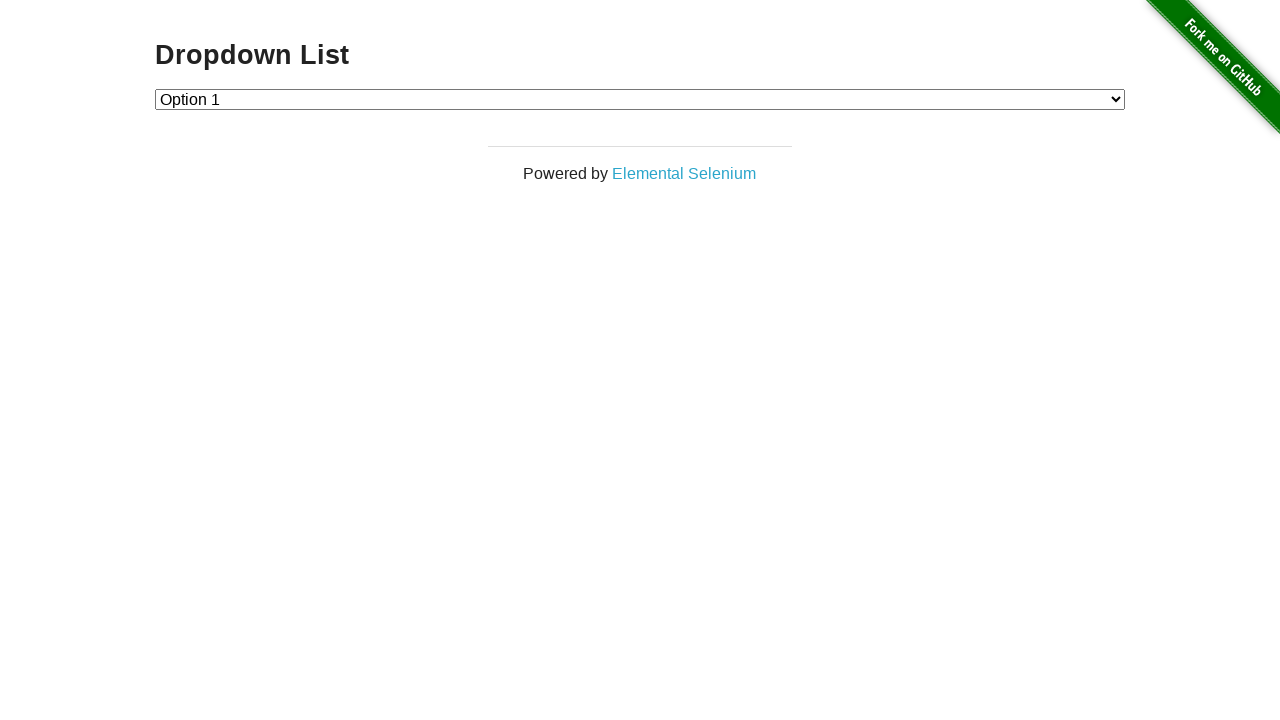